Tests that the toggle-all checkbox updates its state when individual items are completed or cleared

Starting URL: https://demo.playwright.dev/todomvc

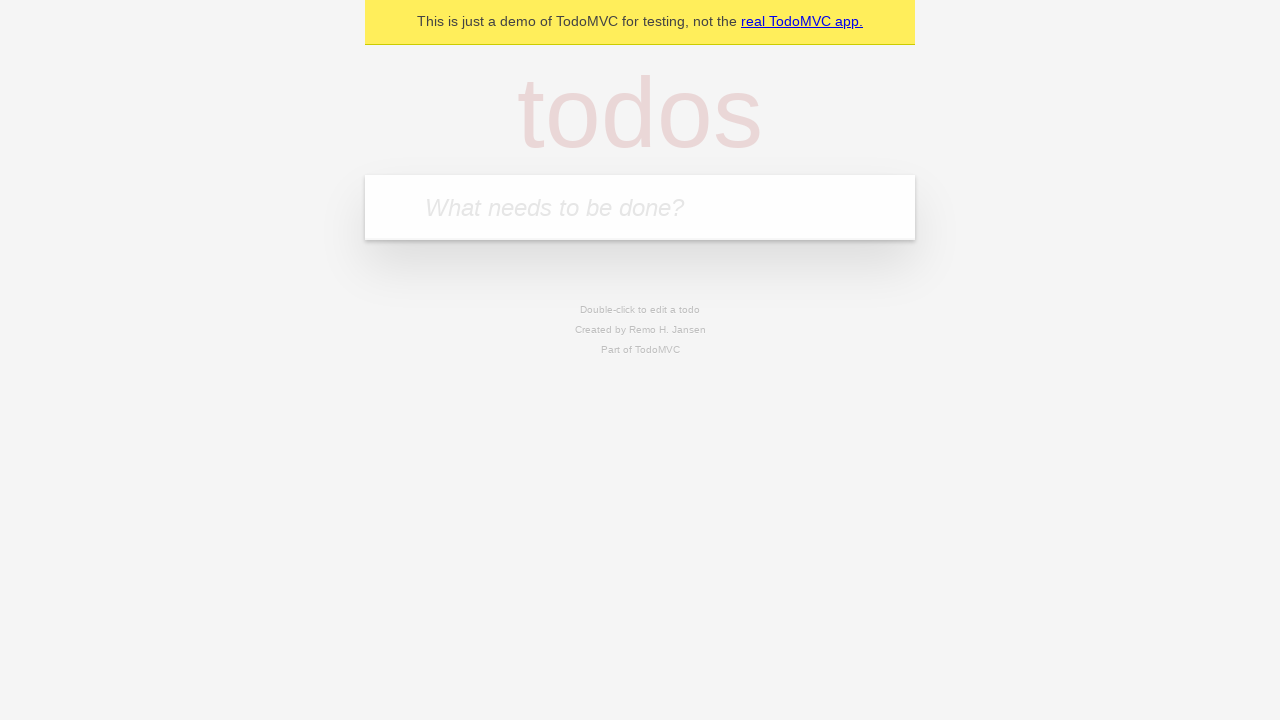

Filled new todo input with 'buy some cheese' on .new-todo
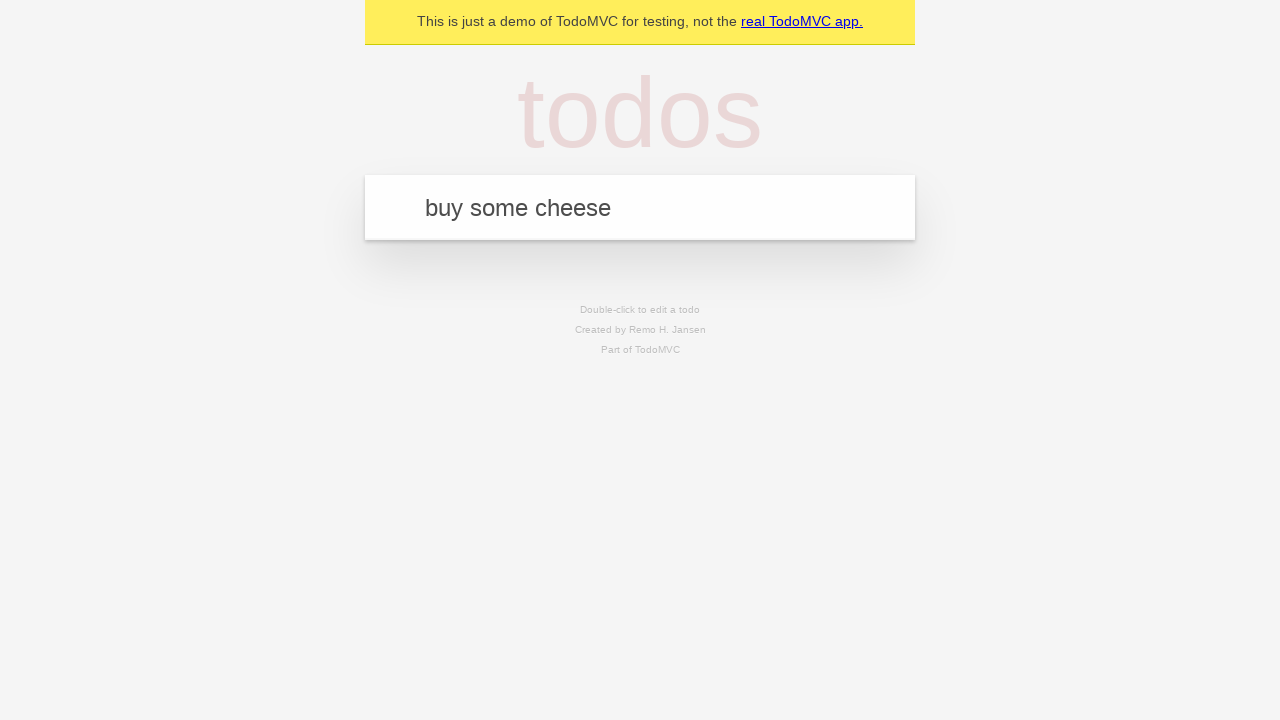

Pressed Enter to add first todo on .new-todo
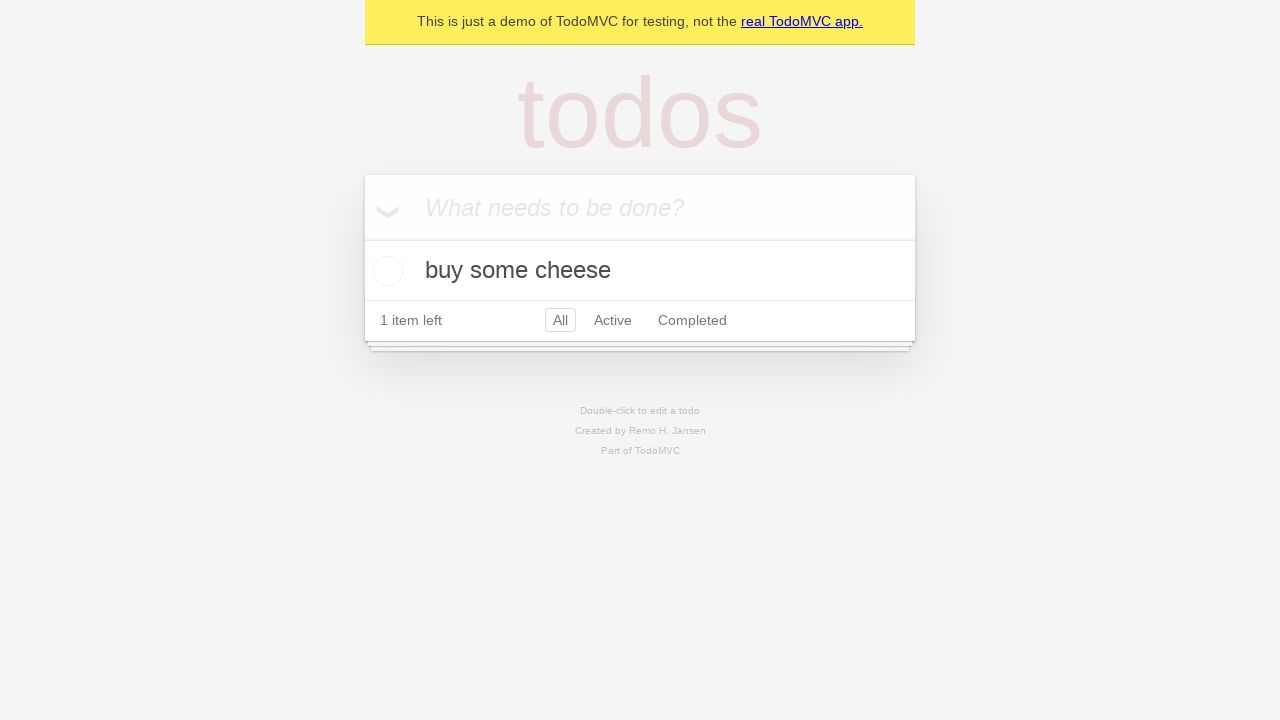

Filled new todo input with 'feed the cat' on .new-todo
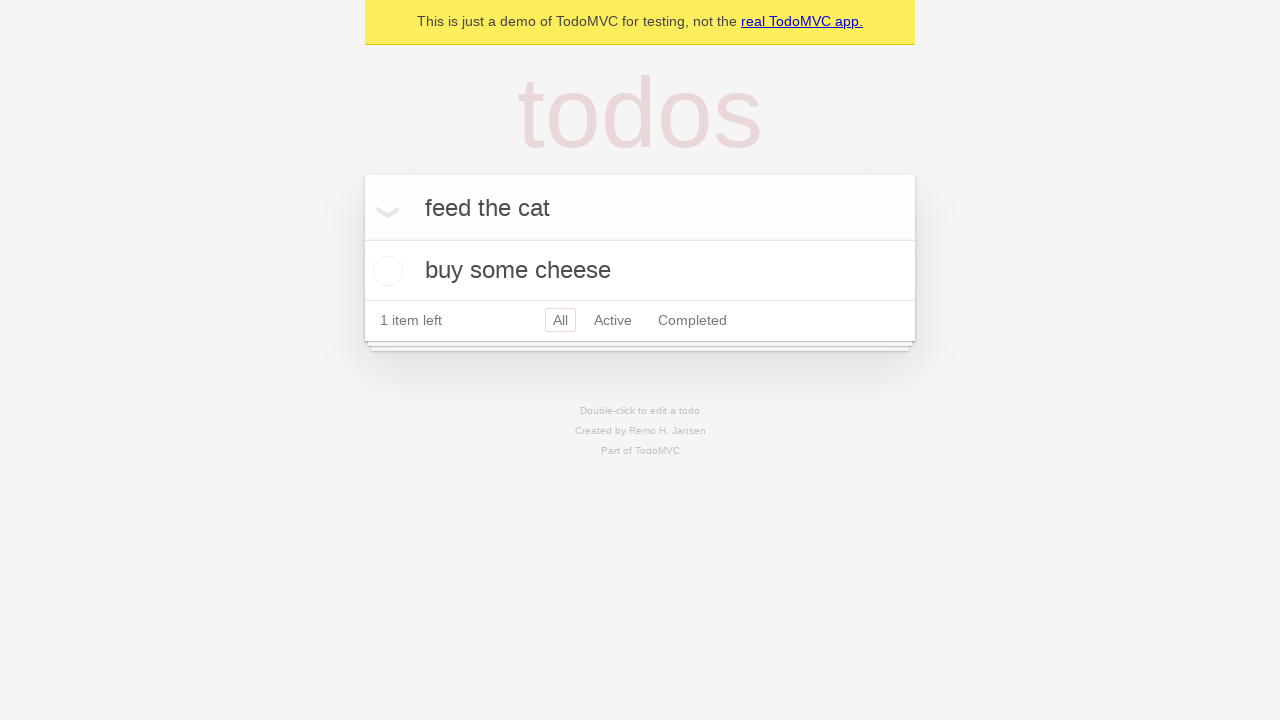

Pressed Enter to add second todo on .new-todo
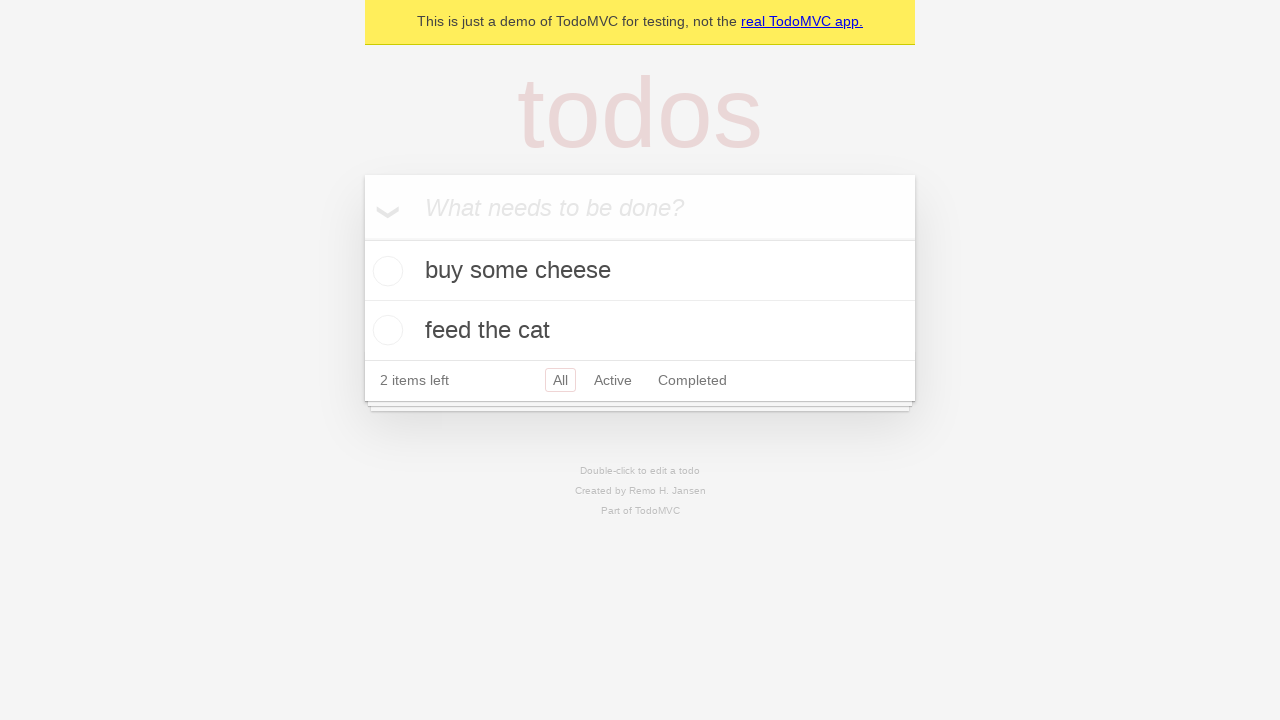

Filled new todo input with 'book a doctors appointment' on .new-todo
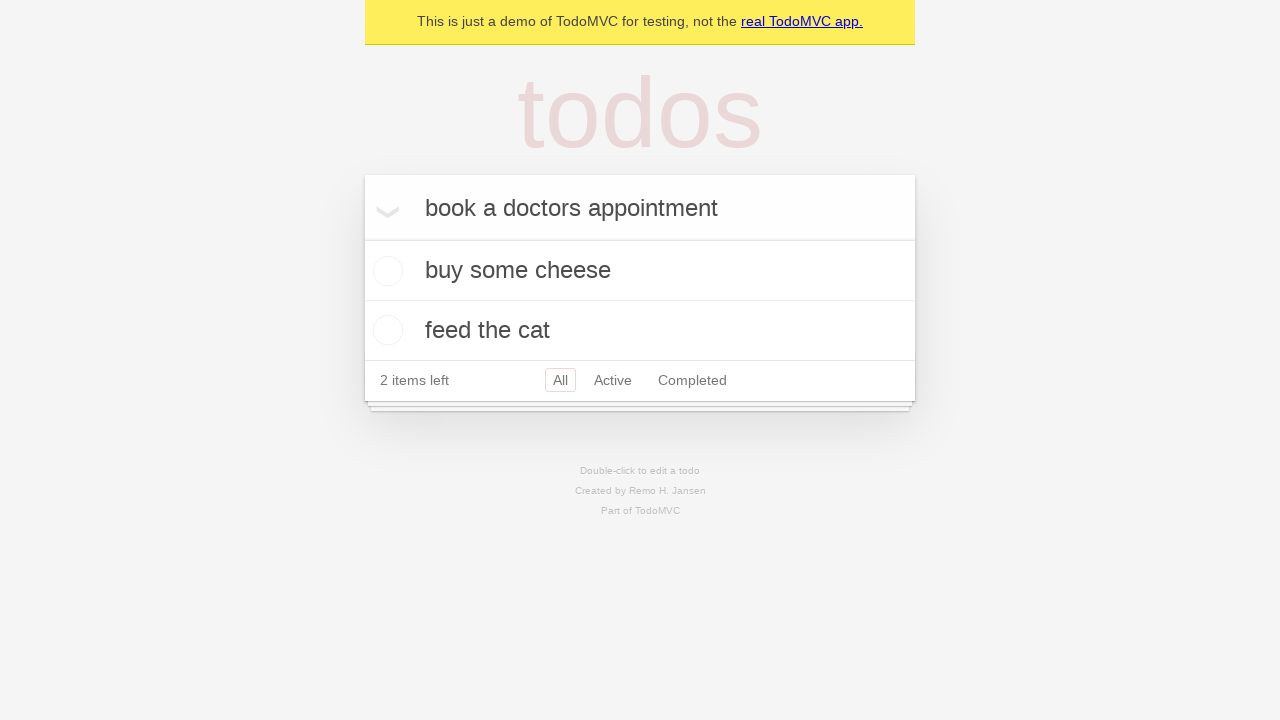

Pressed Enter to add third todo on .new-todo
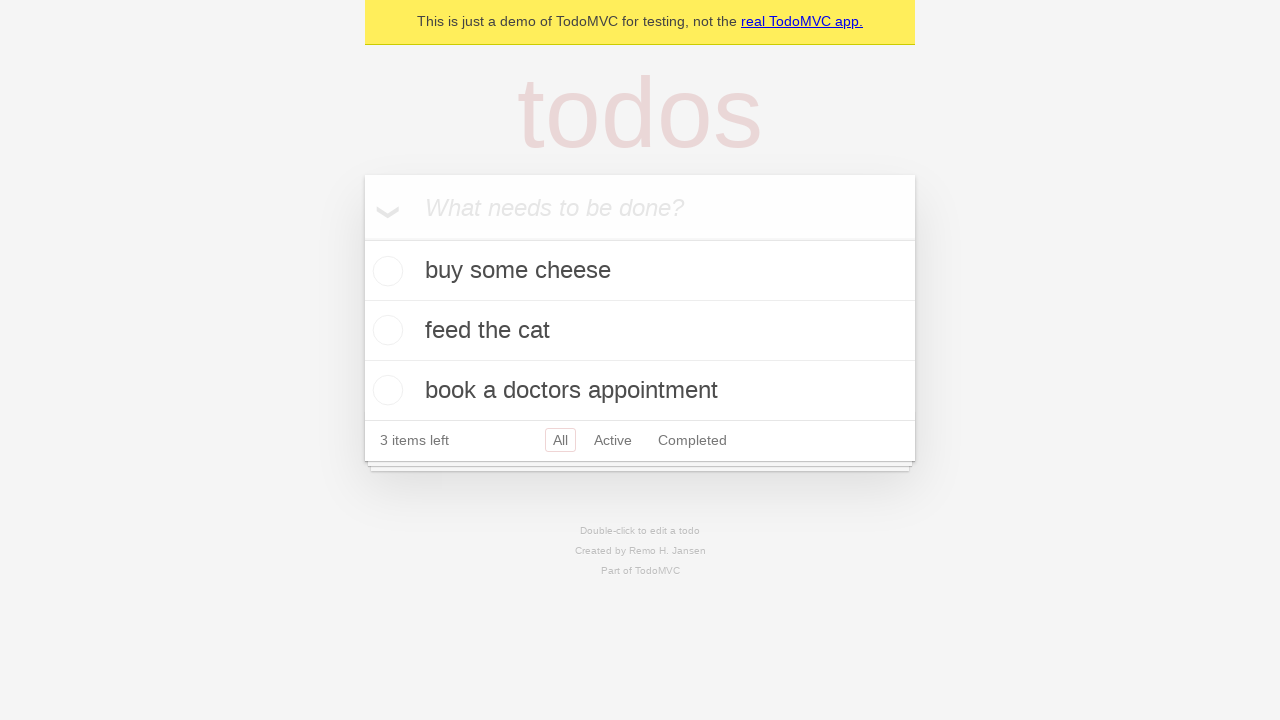

Clicked toggle-all checkbox to mark all todos as complete at (362, 238) on .toggle-all
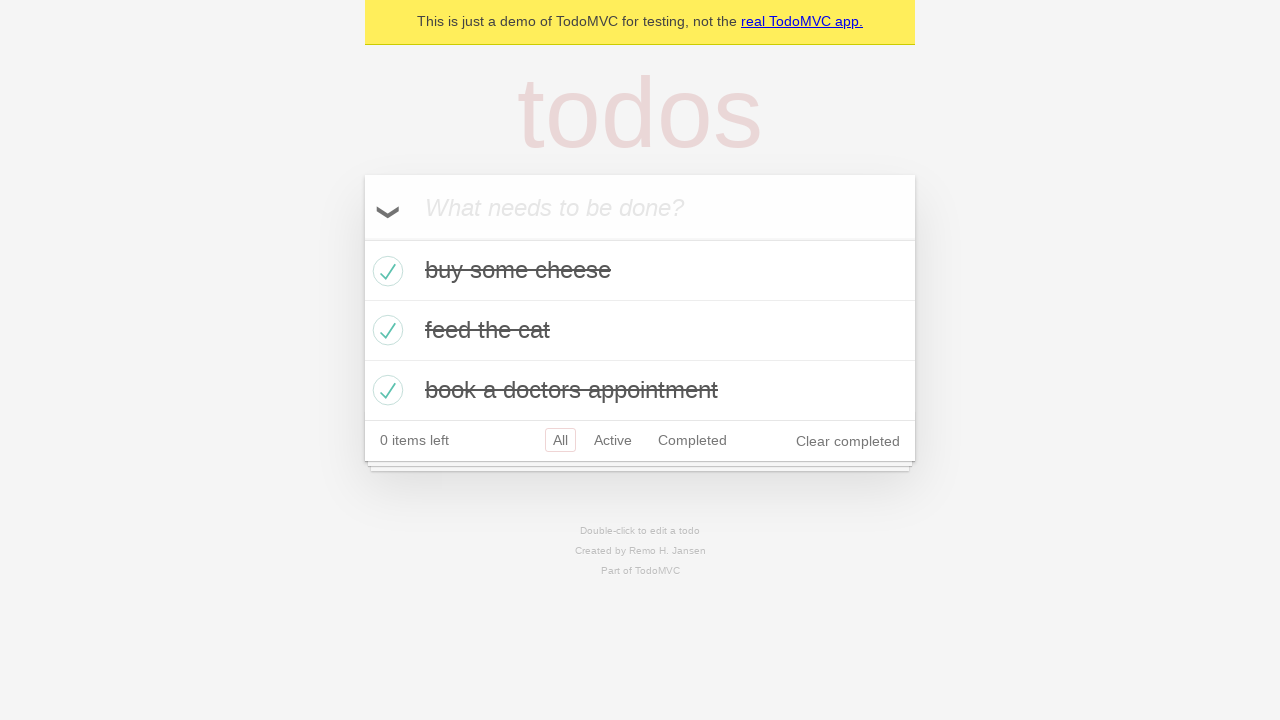

Located first todo item
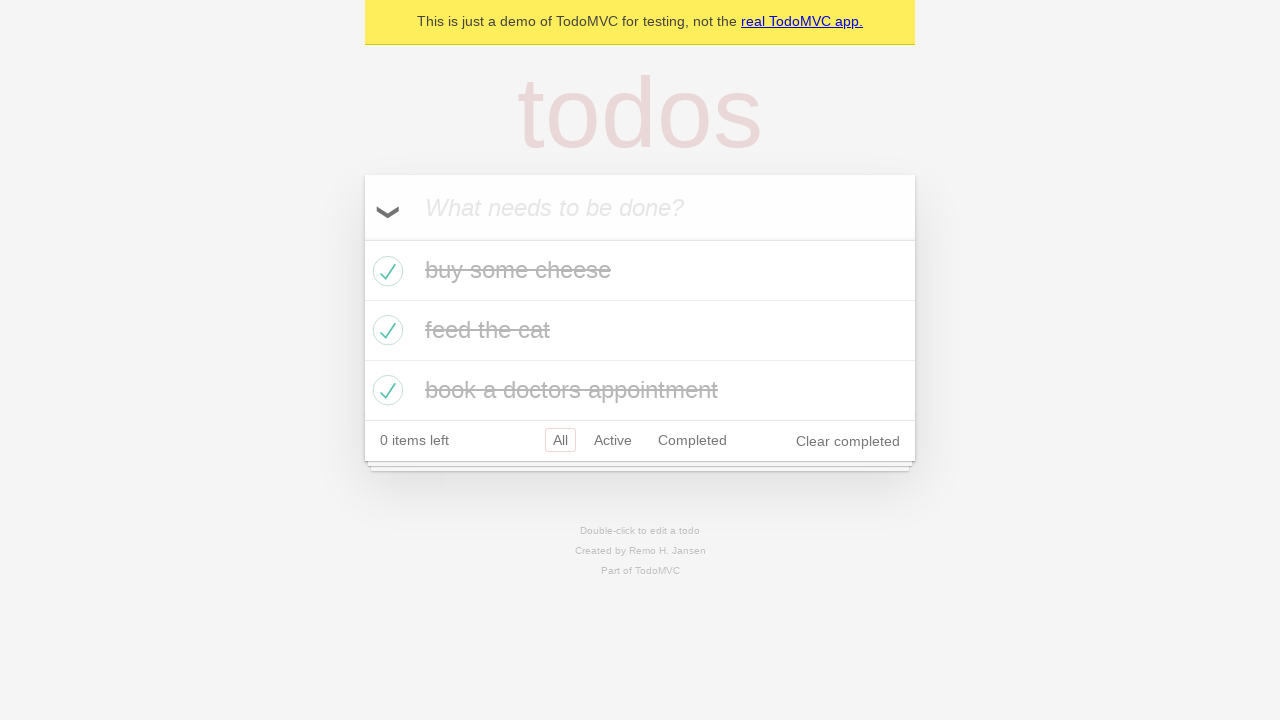

Unchecked first todo - toggle-all should now be unchecked at (385, 271) on .todo-list li >> nth=0 >> .toggle
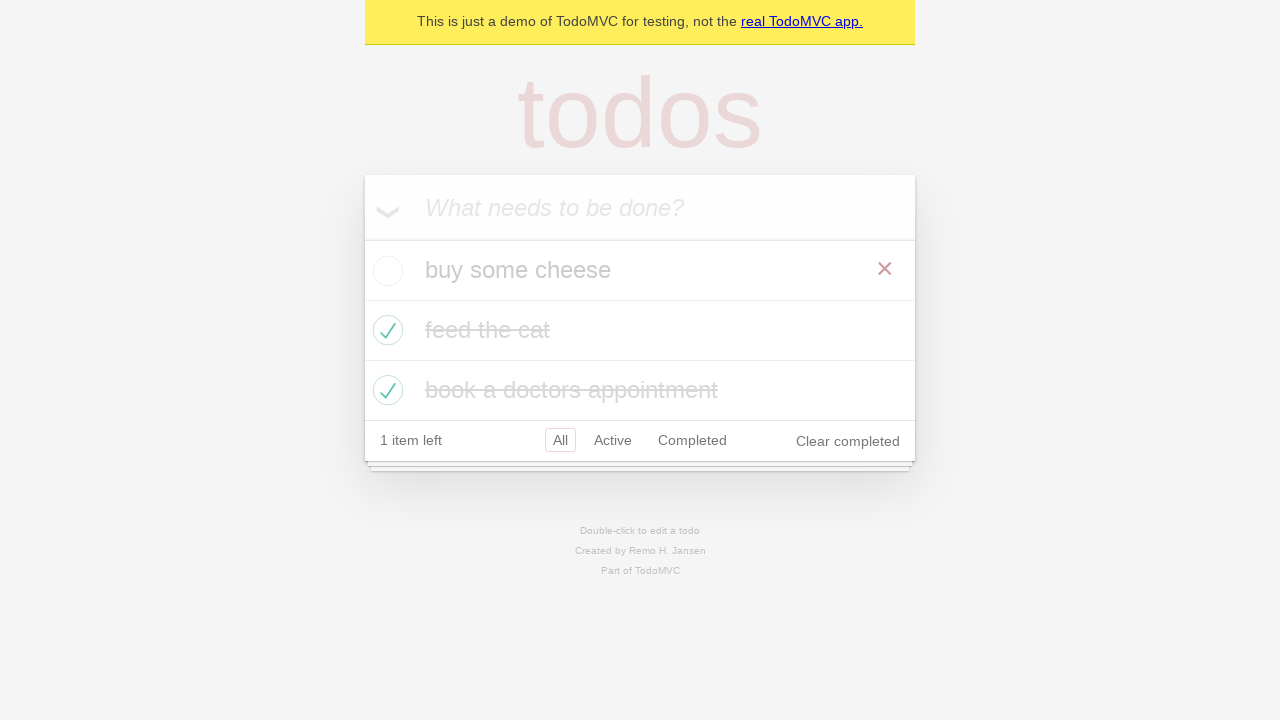

Checked first todo again - toggle-all should now be checked at (385, 271) on .todo-list li >> nth=0 >> .toggle
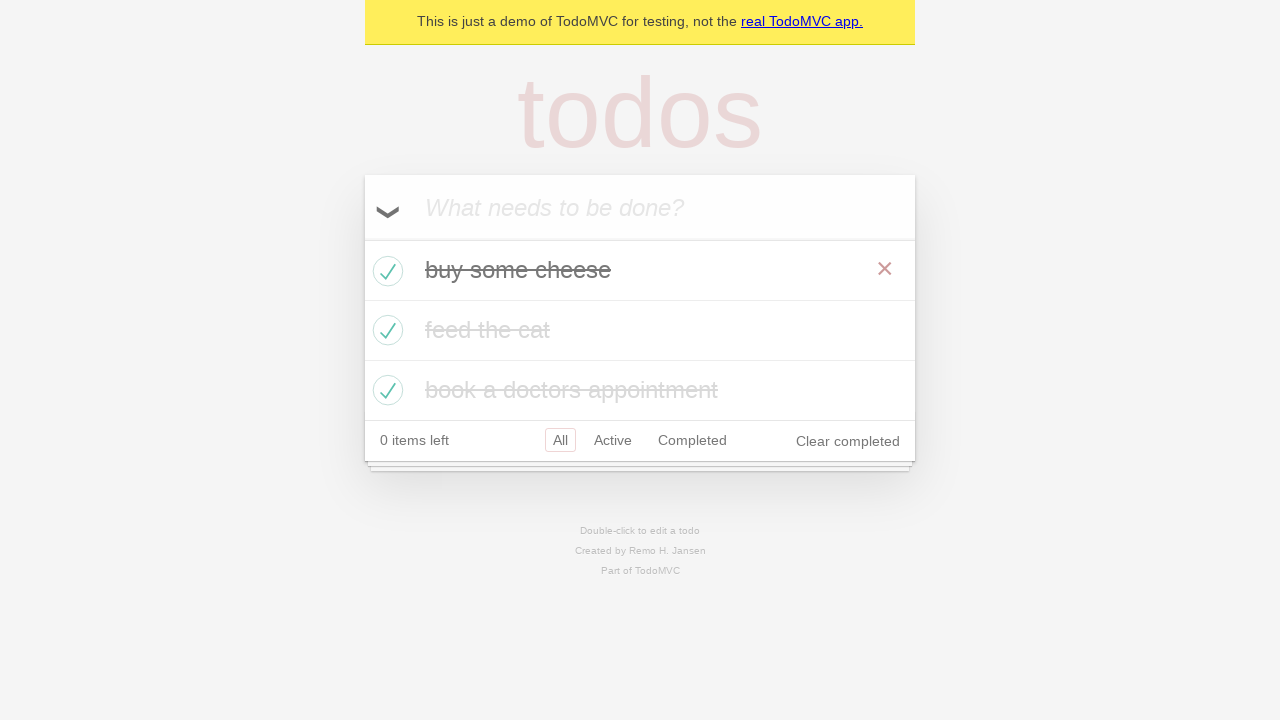

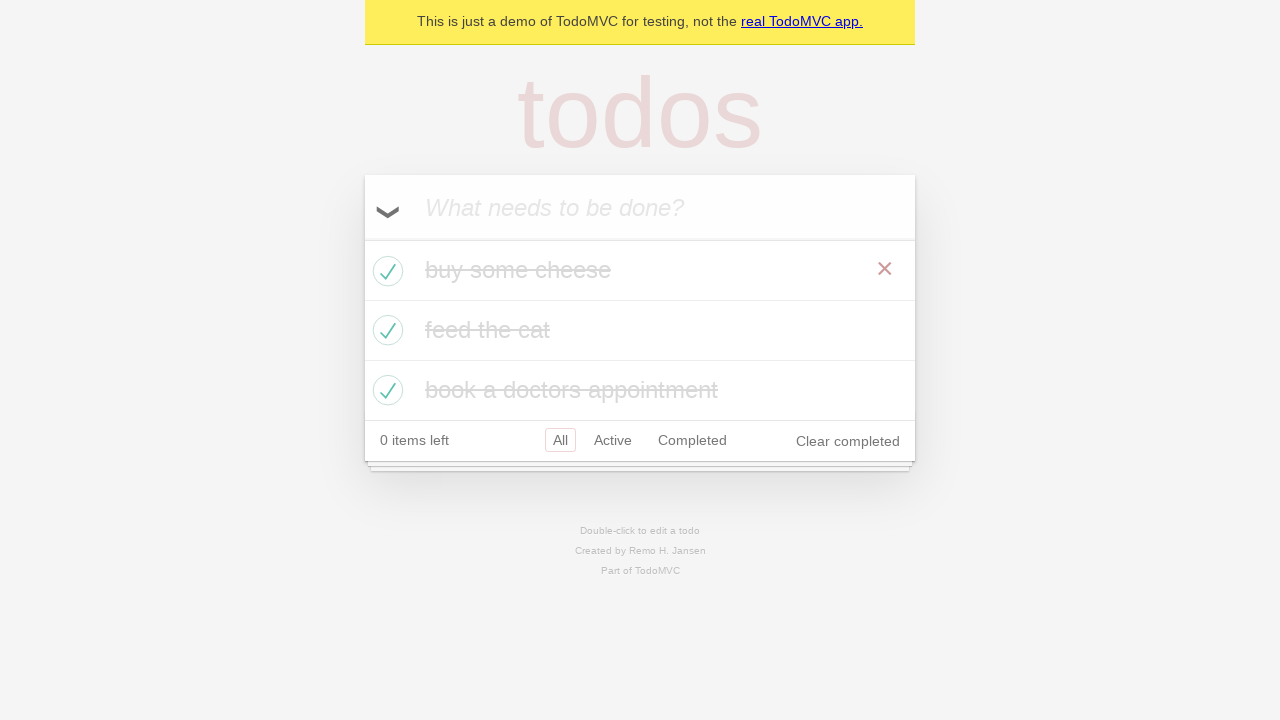